Tests filtering to display only completed todo items

Starting URL: https://demo.playwright.dev/todomvc

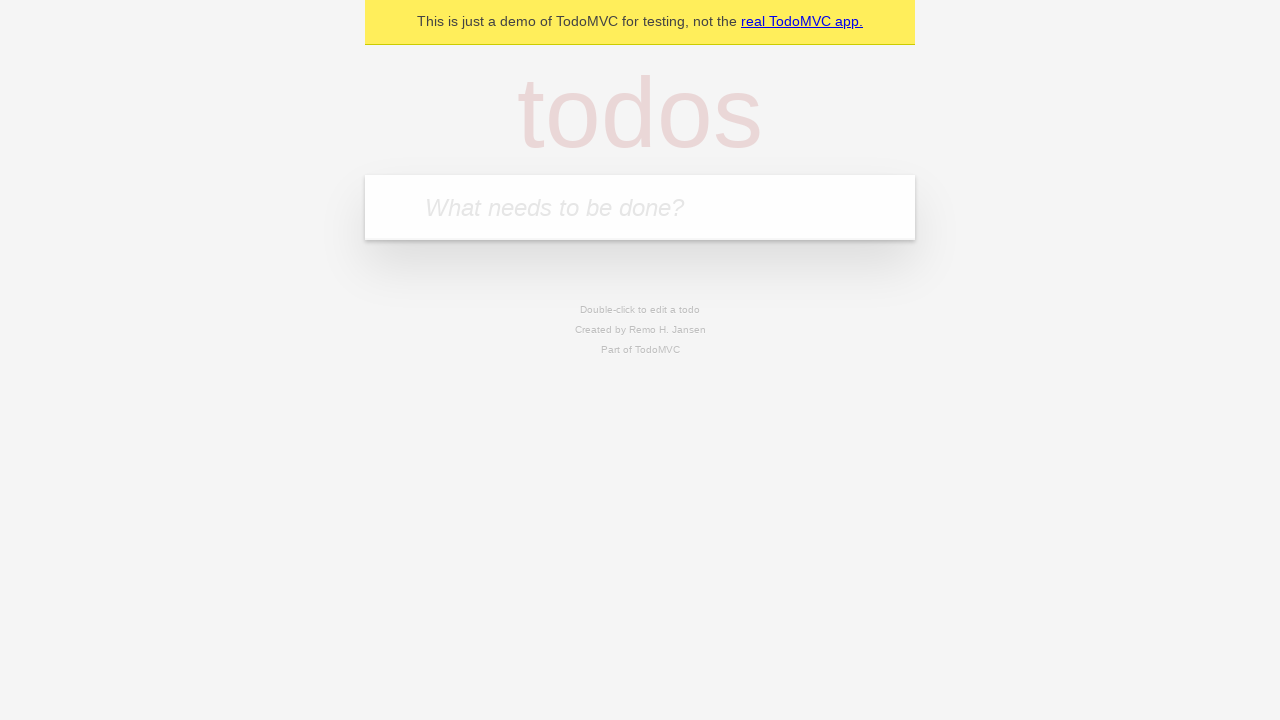

Filled todo input with 'buy some cheese' on internal:attr=[placeholder="What needs to be done?"i]
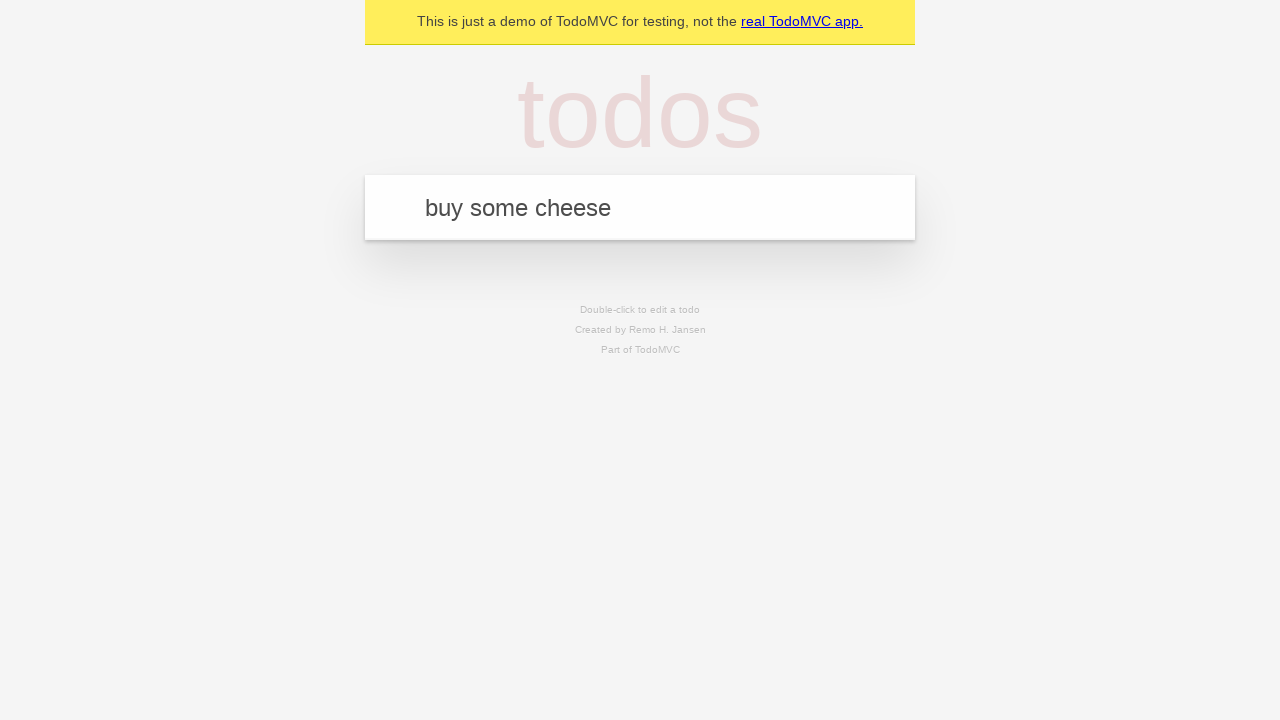

Pressed Enter to create todo 'buy some cheese' on internal:attr=[placeholder="What needs to be done?"i]
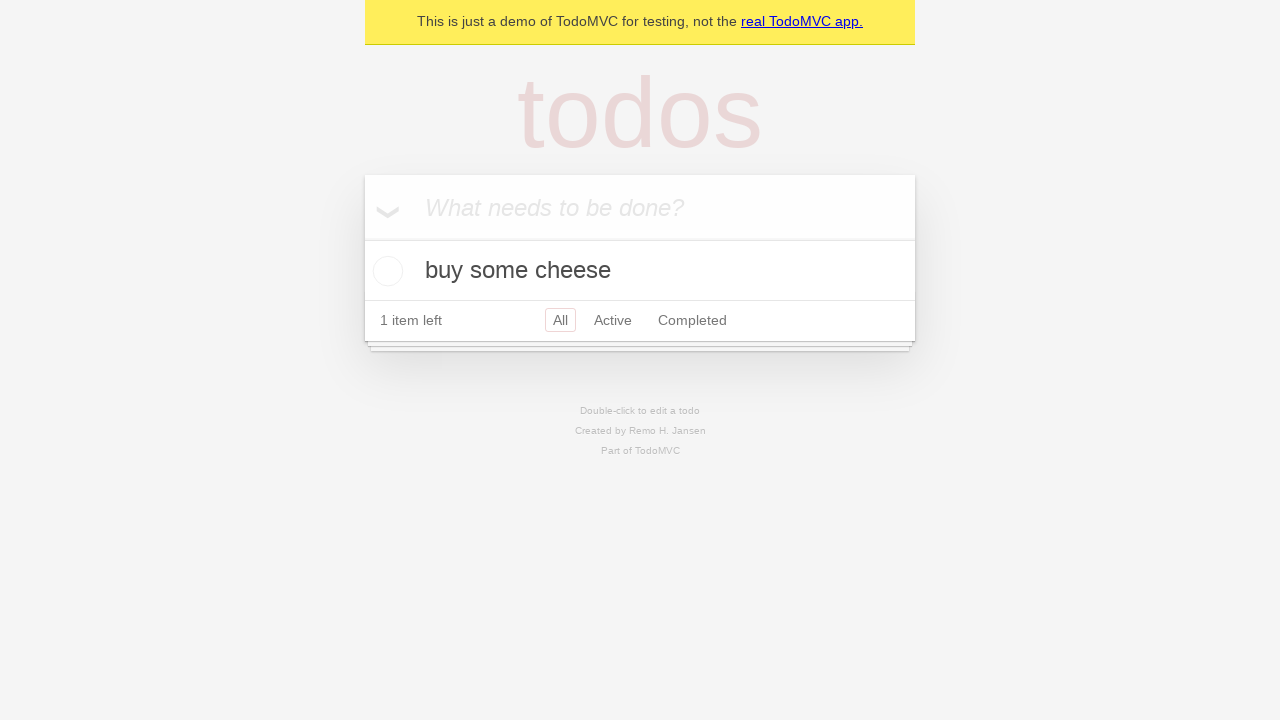

Filled todo input with 'feed the cat' on internal:attr=[placeholder="What needs to be done?"i]
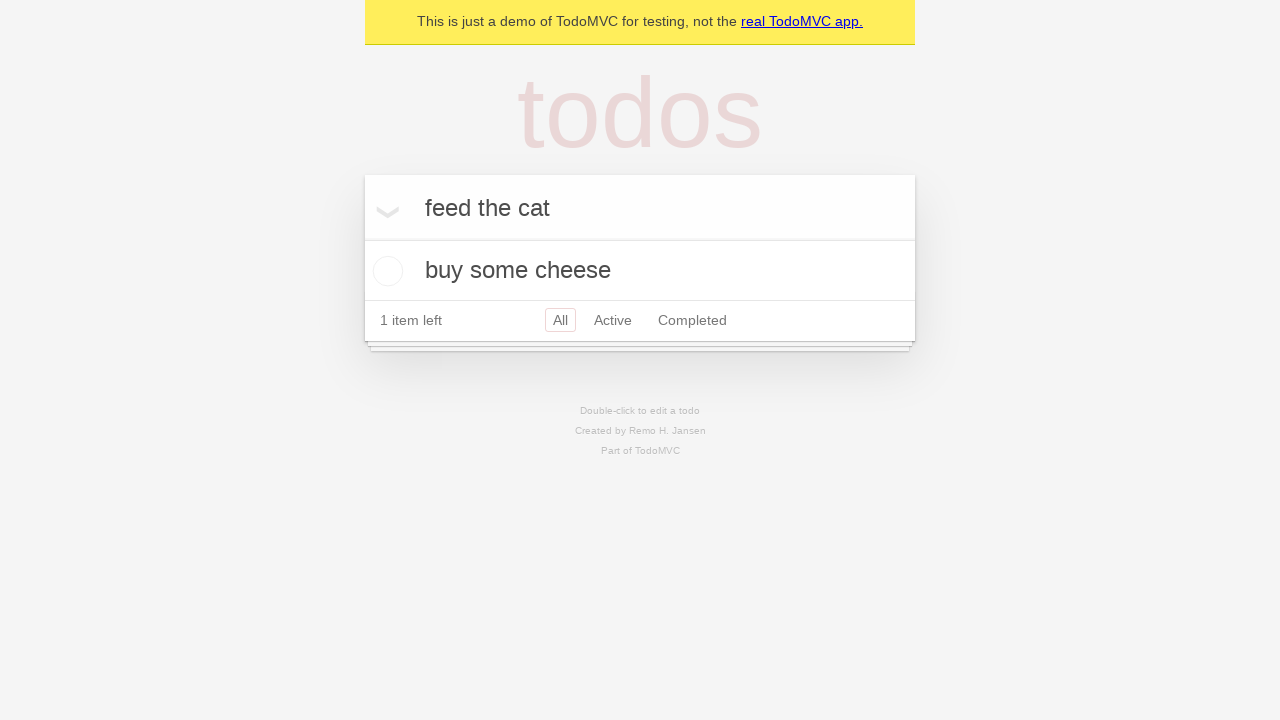

Pressed Enter to create todo 'feed the cat' on internal:attr=[placeholder="What needs to be done?"i]
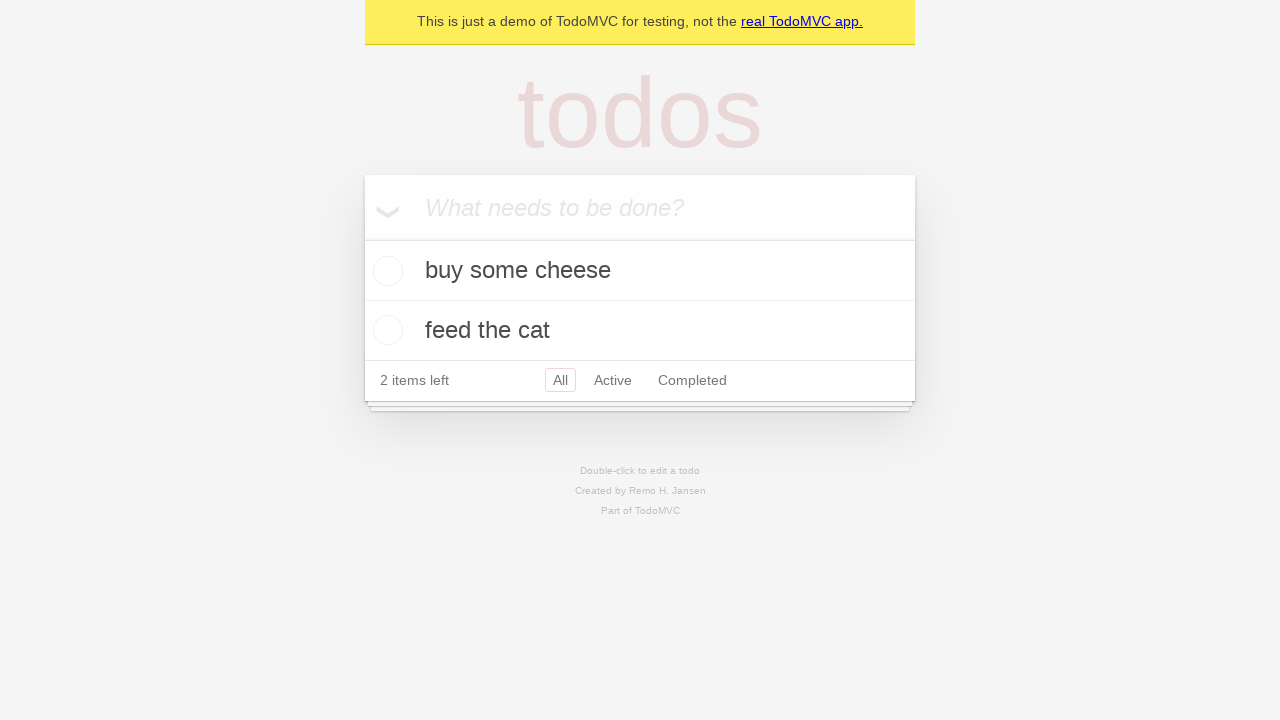

Filled todo input with 'book a doctors appointment' on internal:attr=[placeholder="What needs to be done?"i]
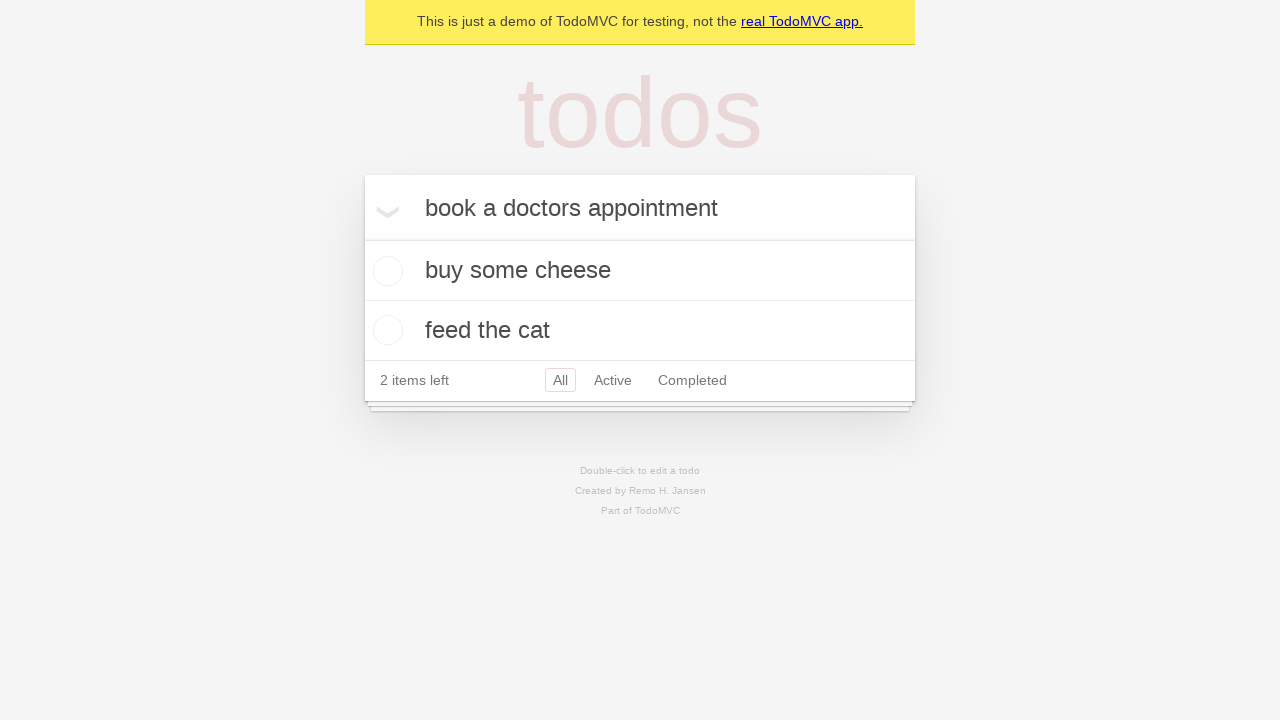

Pressed Enter to create todo 'book a doctors appointment' on internal:attr=[placeholder="What needs to be done?"i]
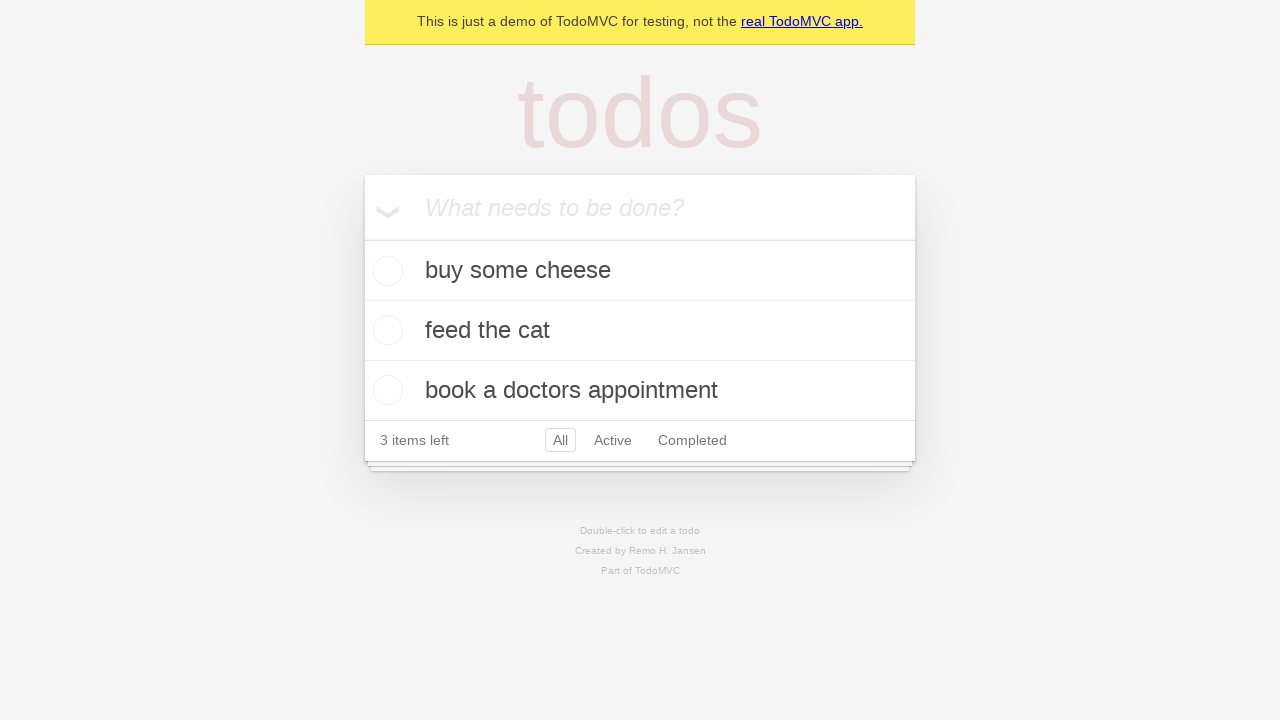

Checked the second todo item at (385, 330) on internal:testid=[data-testid="todo-item"s] >> nth=1 >> internal:role=checkbox
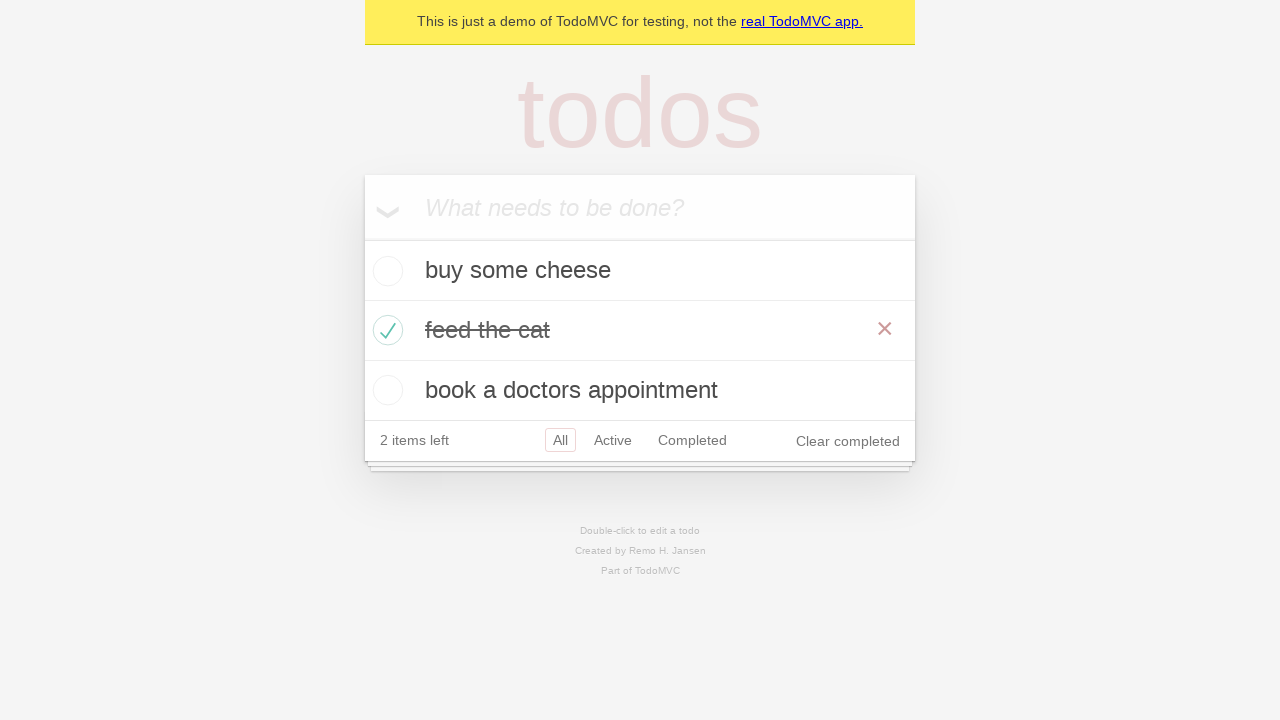

Clicked Completed filter to display only completed items at (692, 440) on internal:role=link[name="Completed"i]
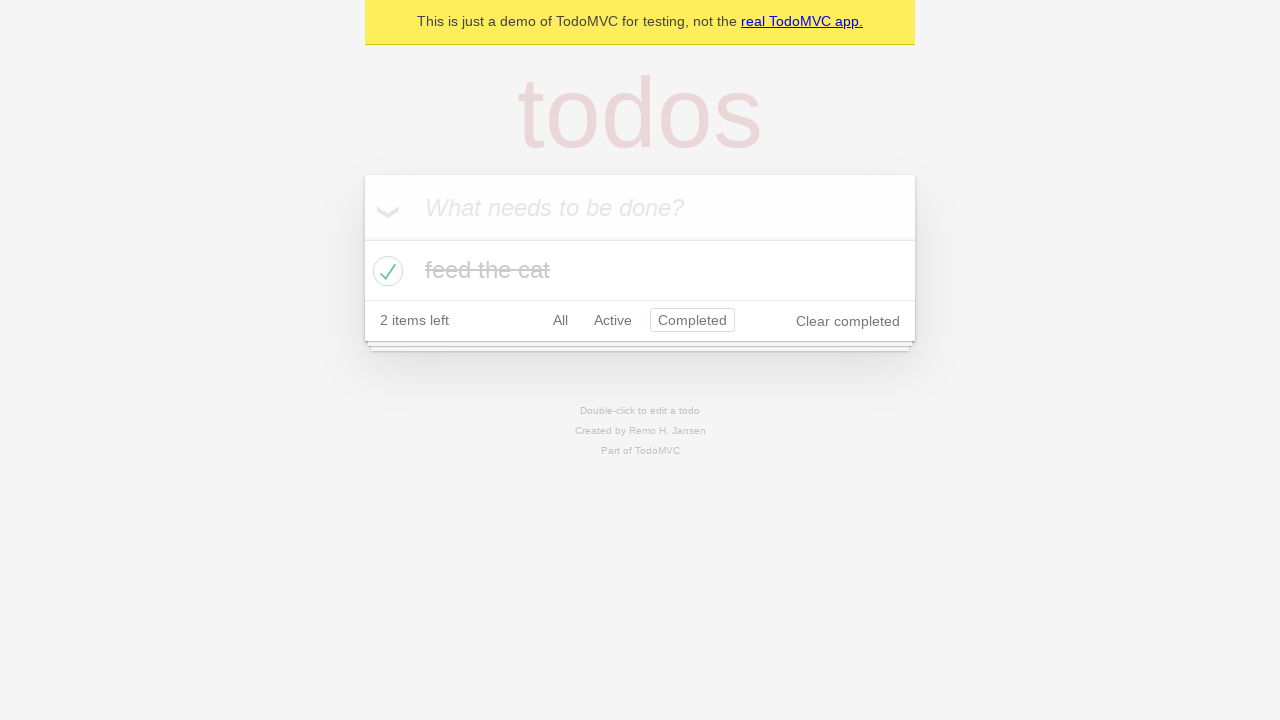

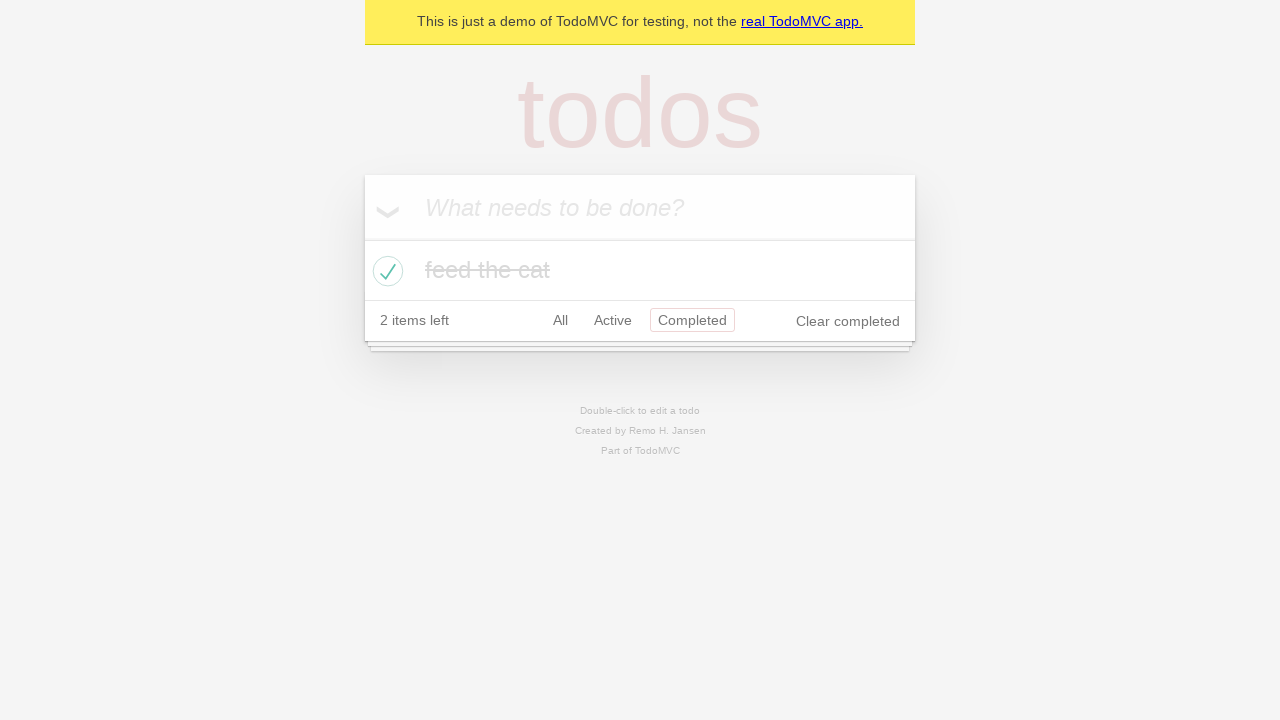